Tests page scrolling functionality and verifies that the sum of values in a table matches the displayed total amount by scrolling to a fixed header table and calculating the sum of the fourth column values.

Starting URL: https://rahulshettyacademy.com/AutomationPractice/

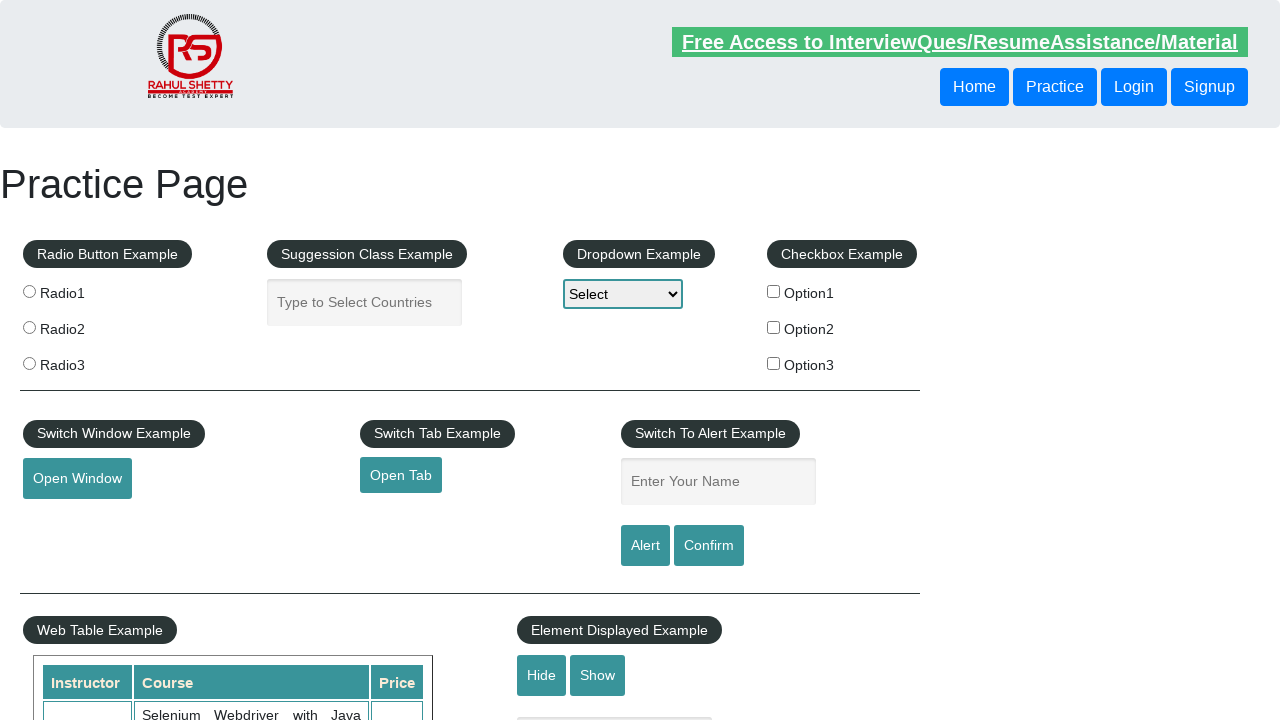

Scrolled page down by 500 pixels
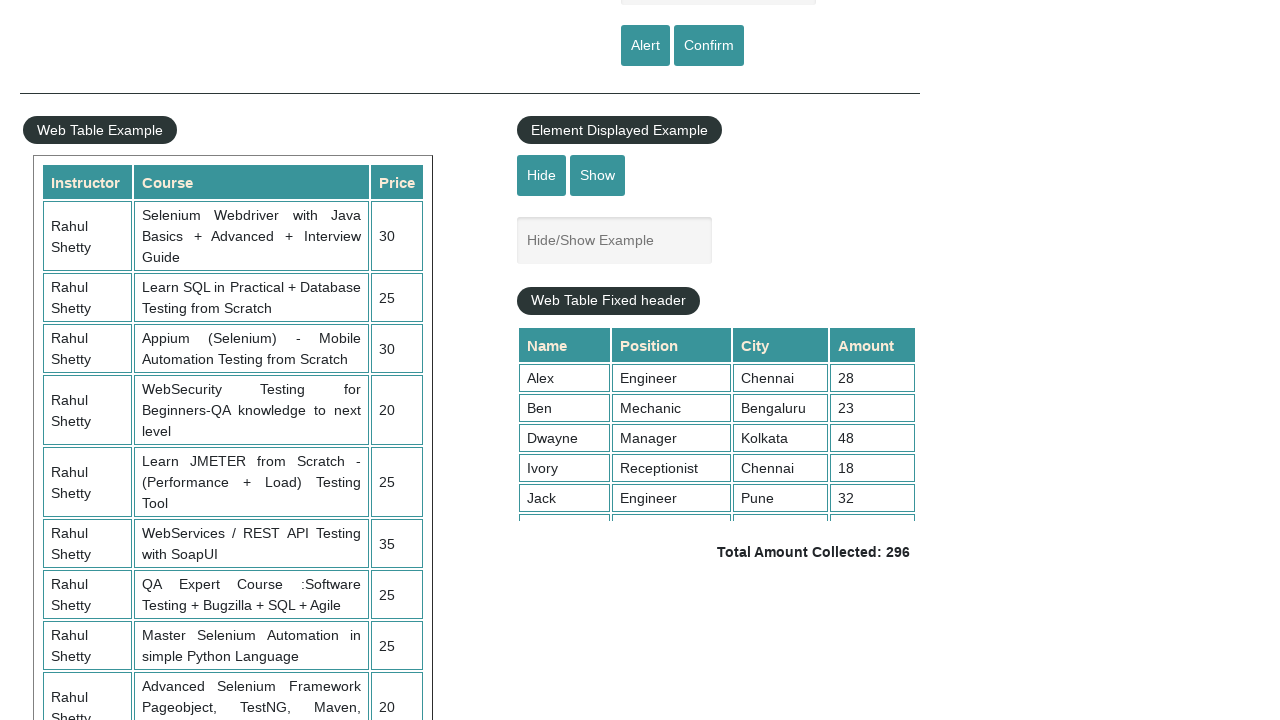

Scrolled table element to reveal all rows
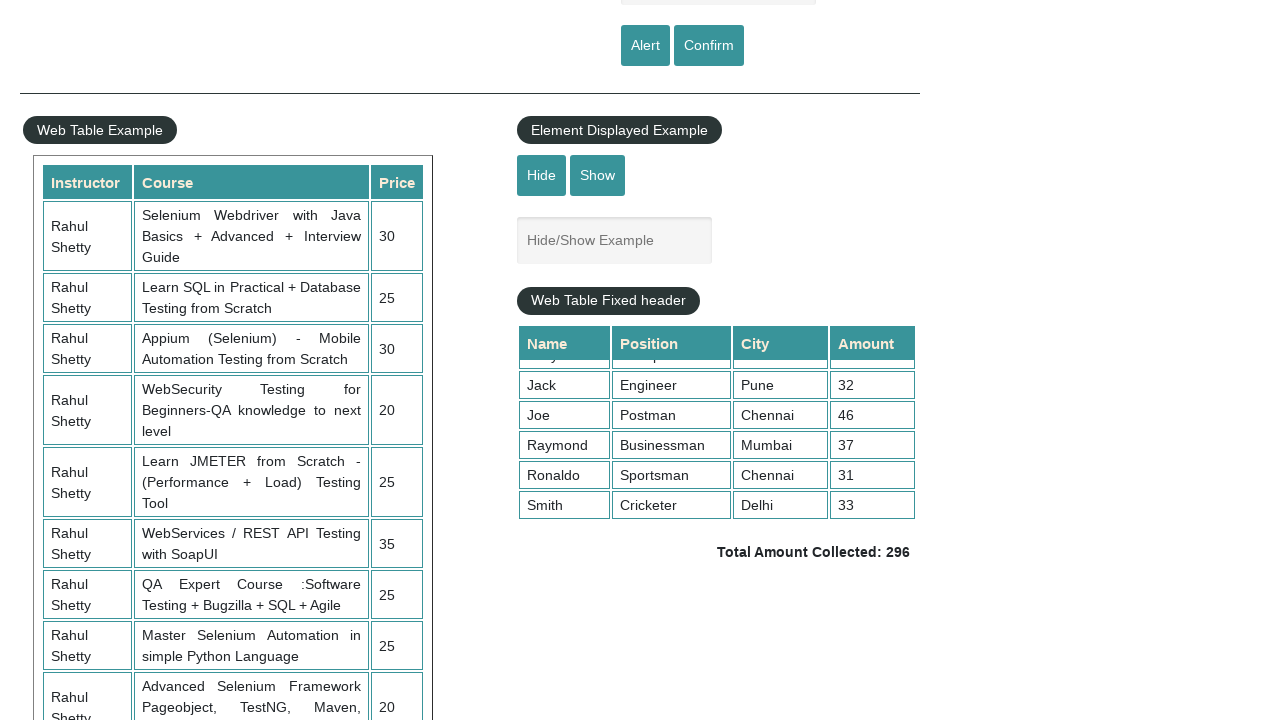

Table values in 4th column became visible
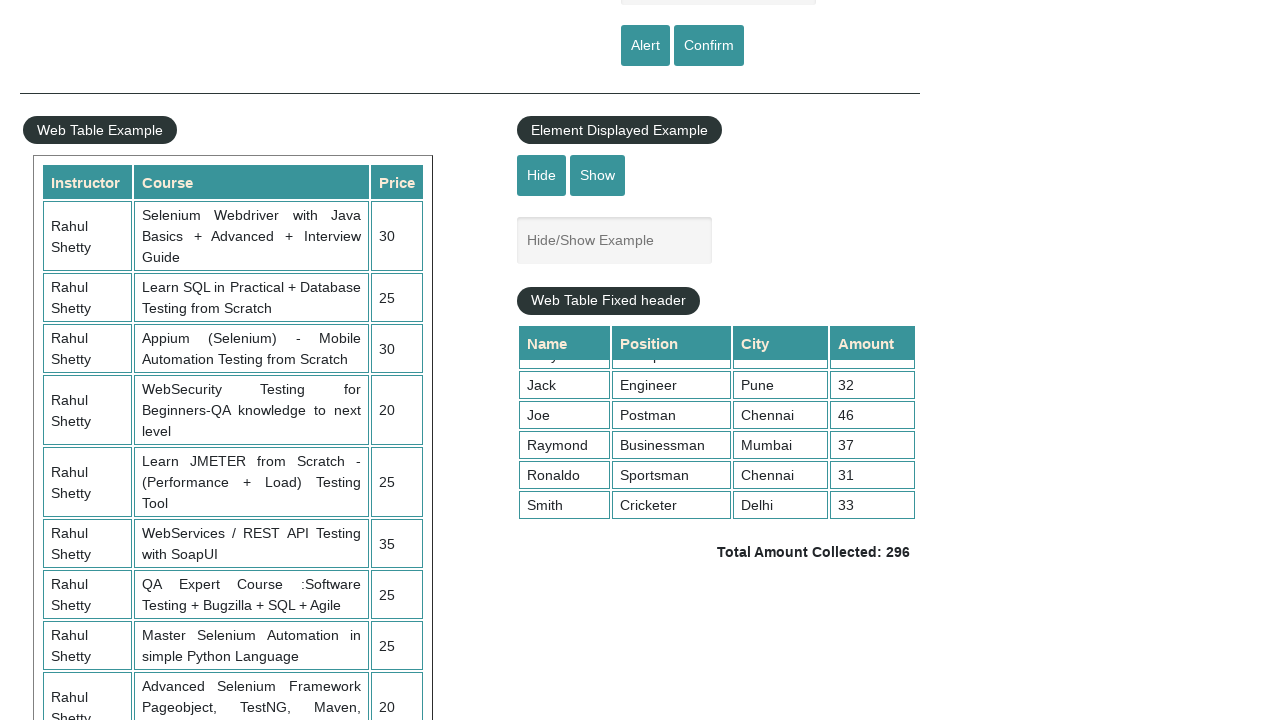

Retrieved 9 values from 4th column of table
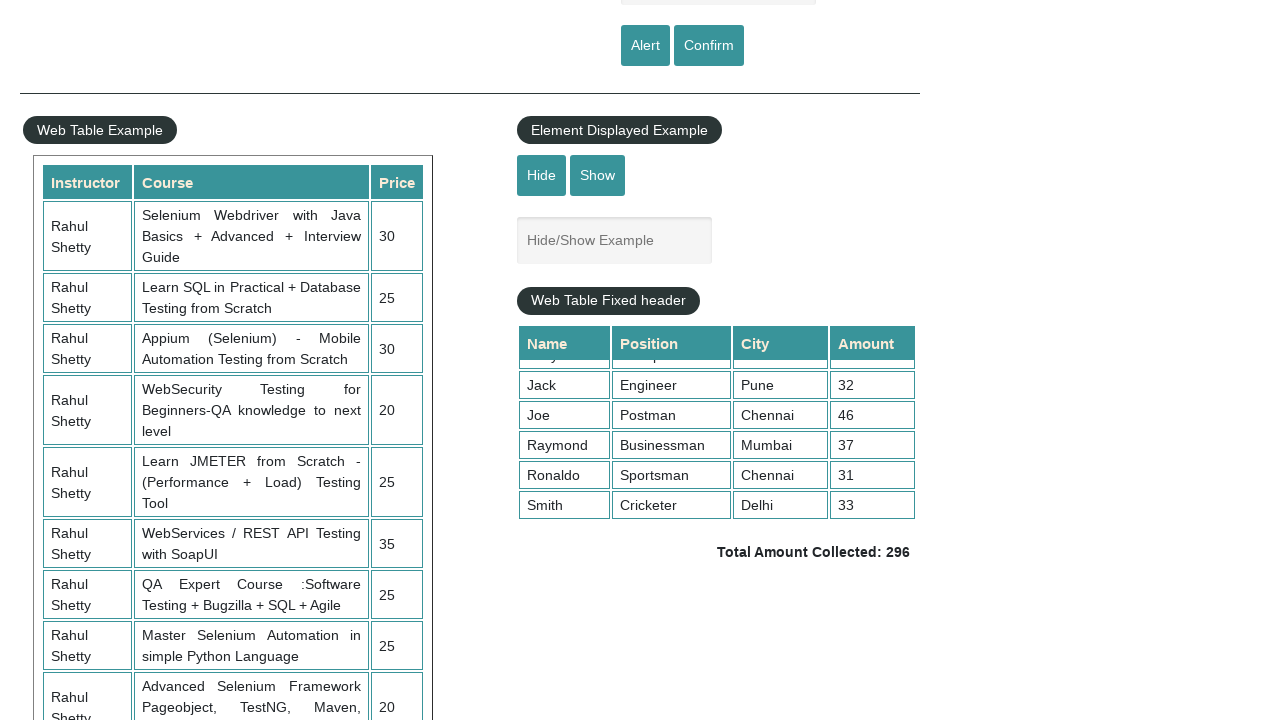

Calculated sum of table values: 296
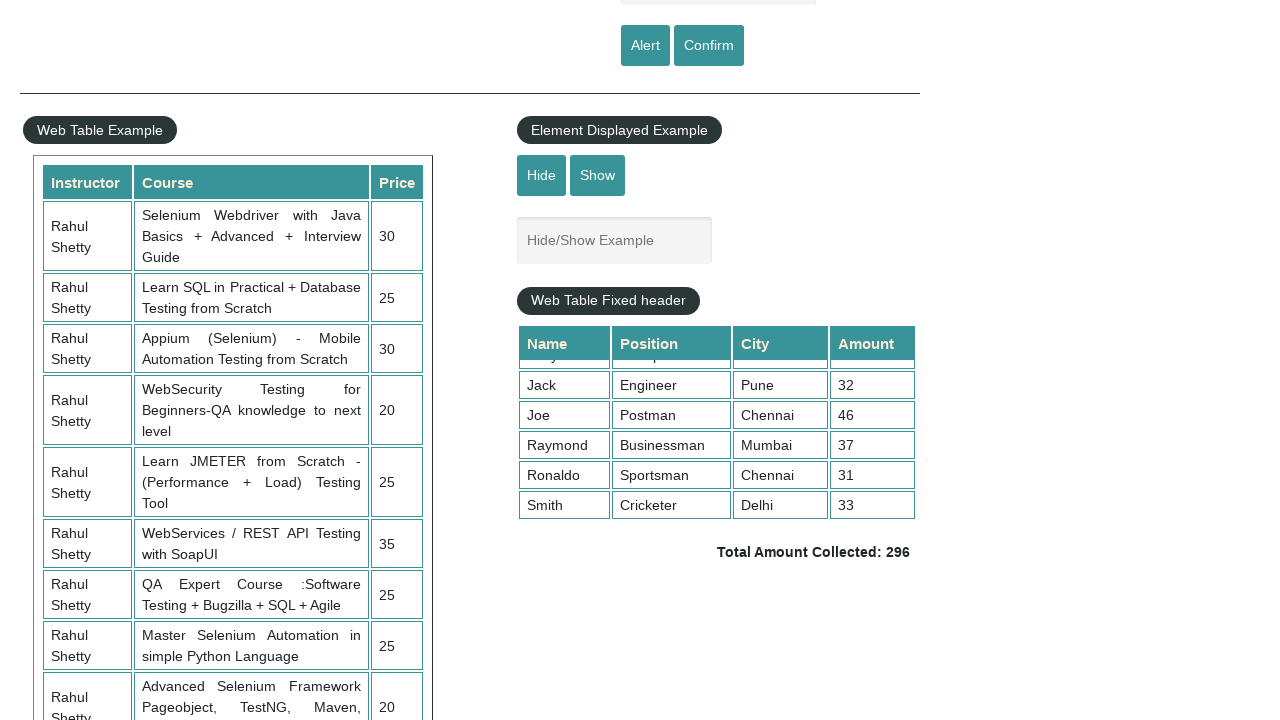

Retrieved displayed total amount text
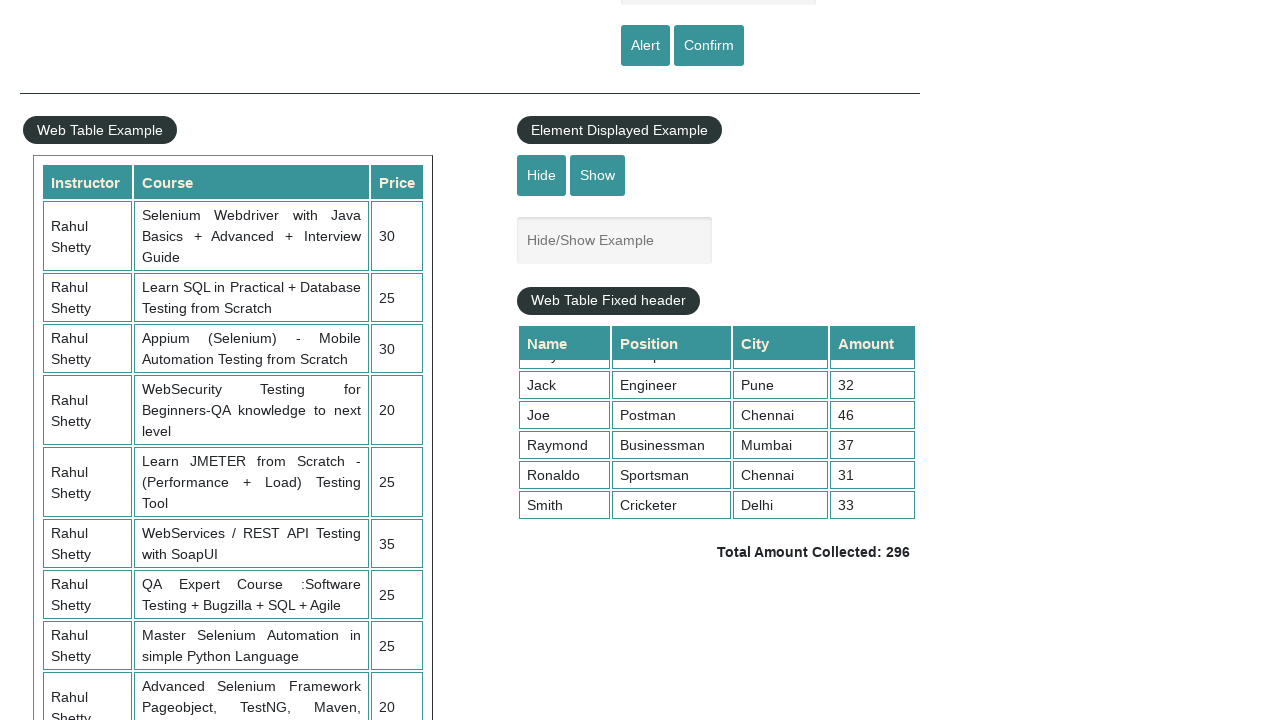

Parsed displayed amount: 296
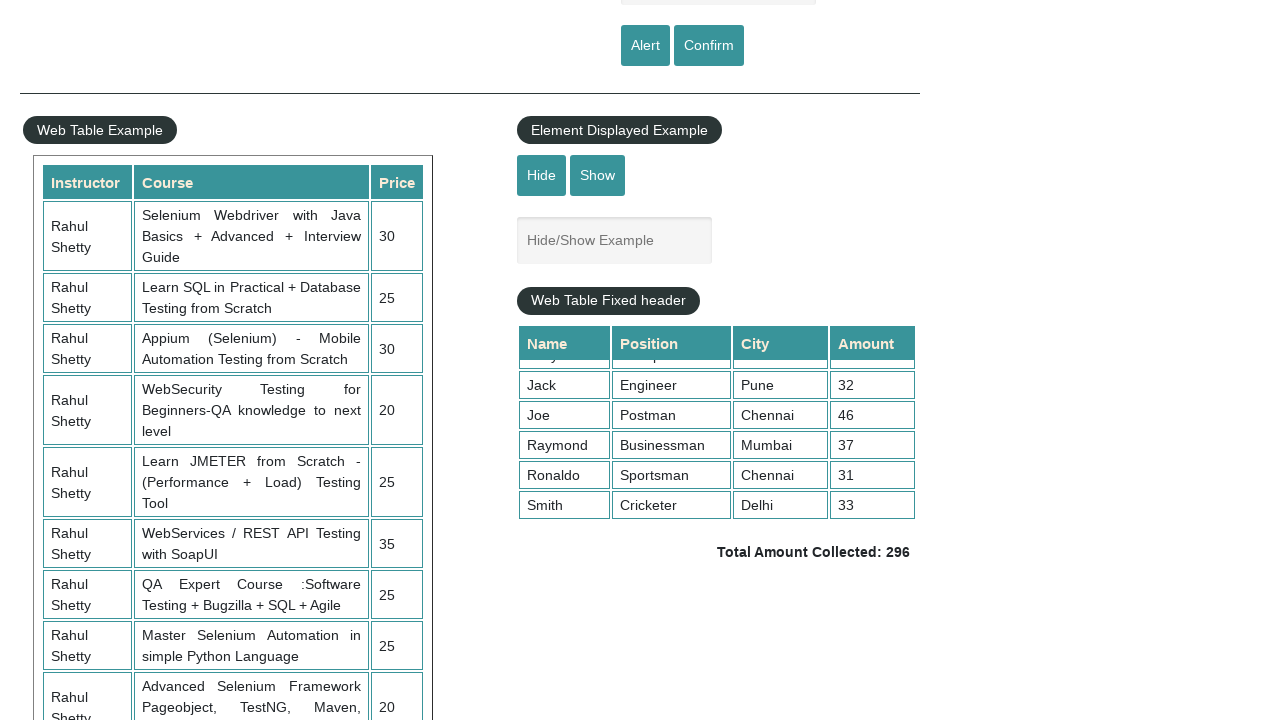

Verified calculated sum (296) matches displayed total (296)
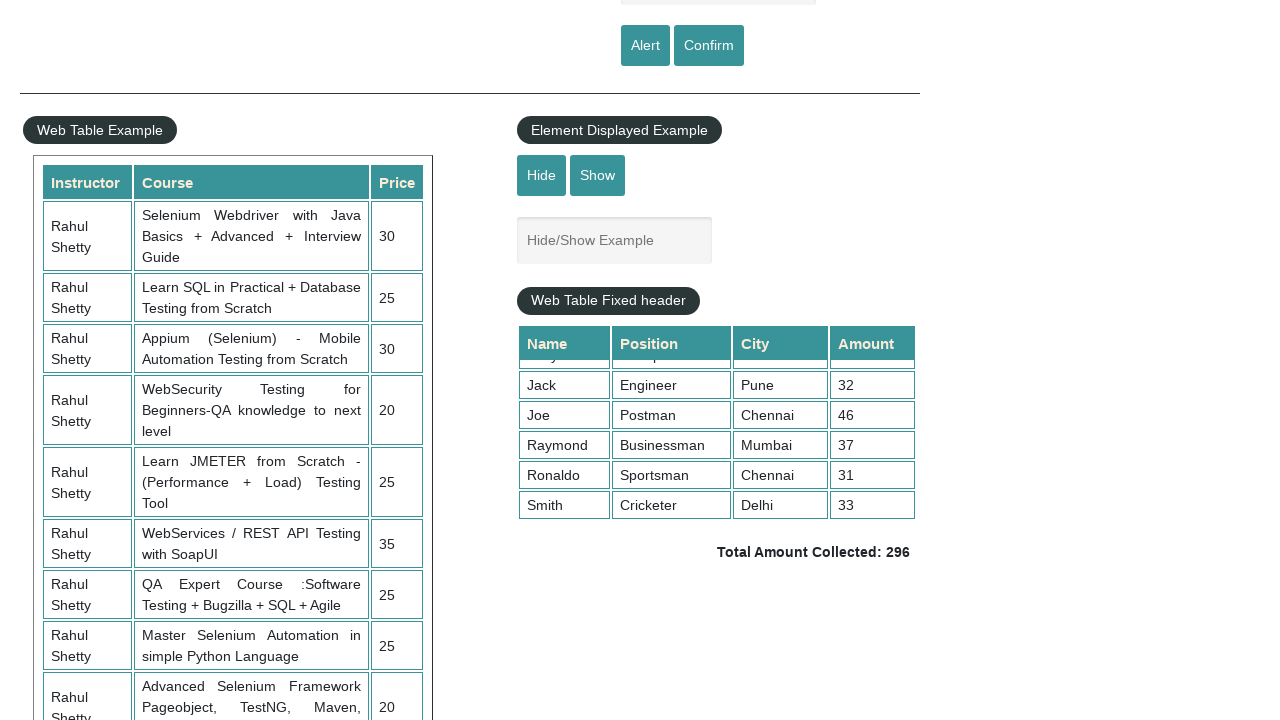

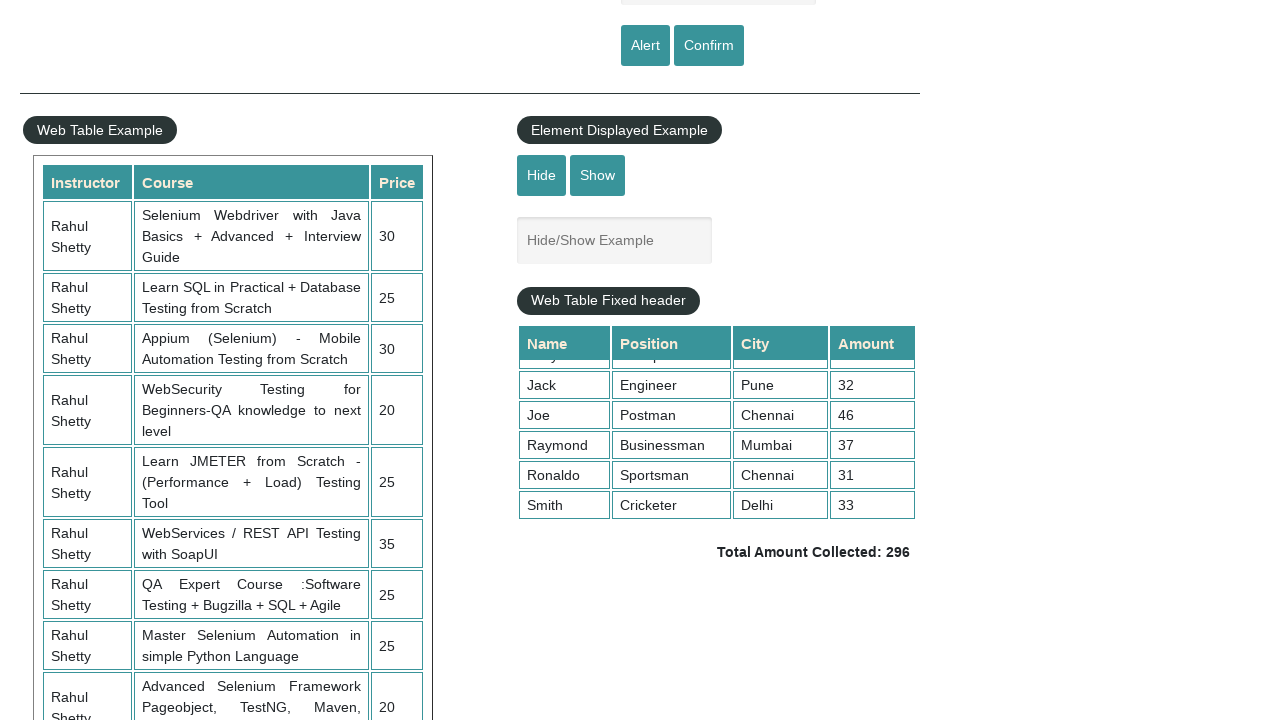